Tests the Name text box field by entering a name and verifying it appears in the output after submission

Starting URL: https://demoqa.com/text-box

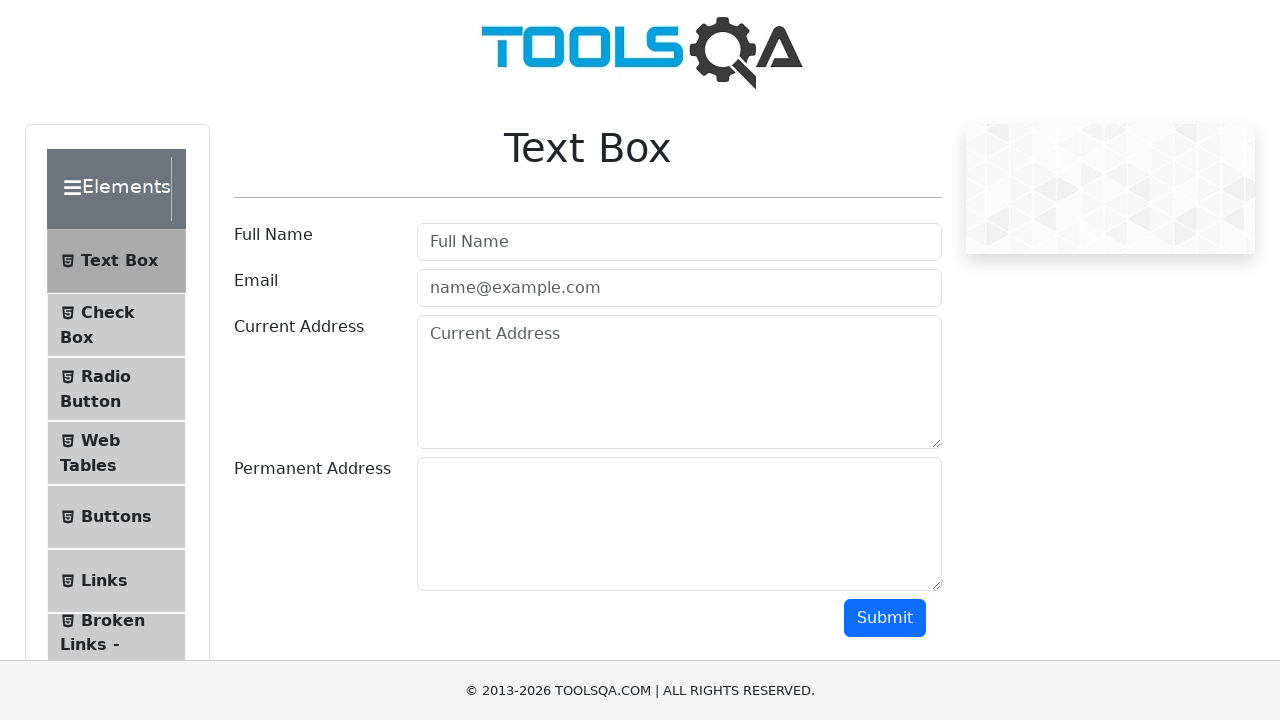

Filled Name text box with 'Oleg' on #userName
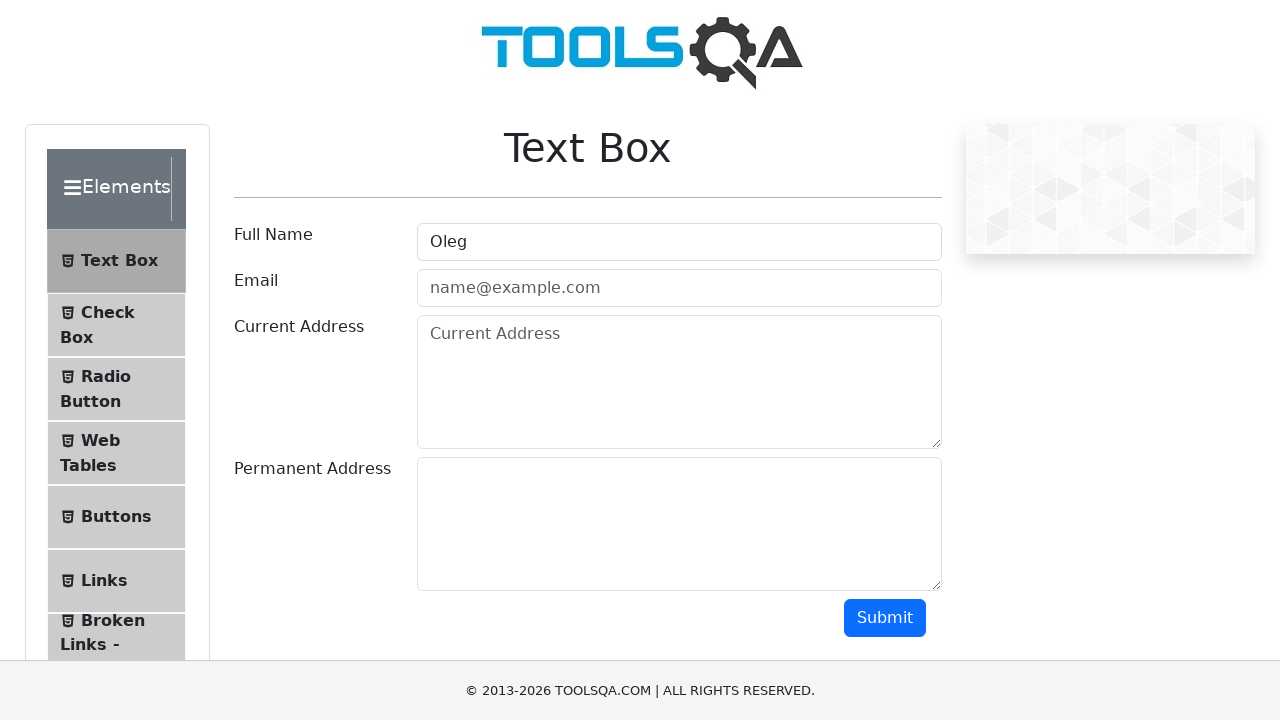

Clicked submit button at (885, 618) on #submit
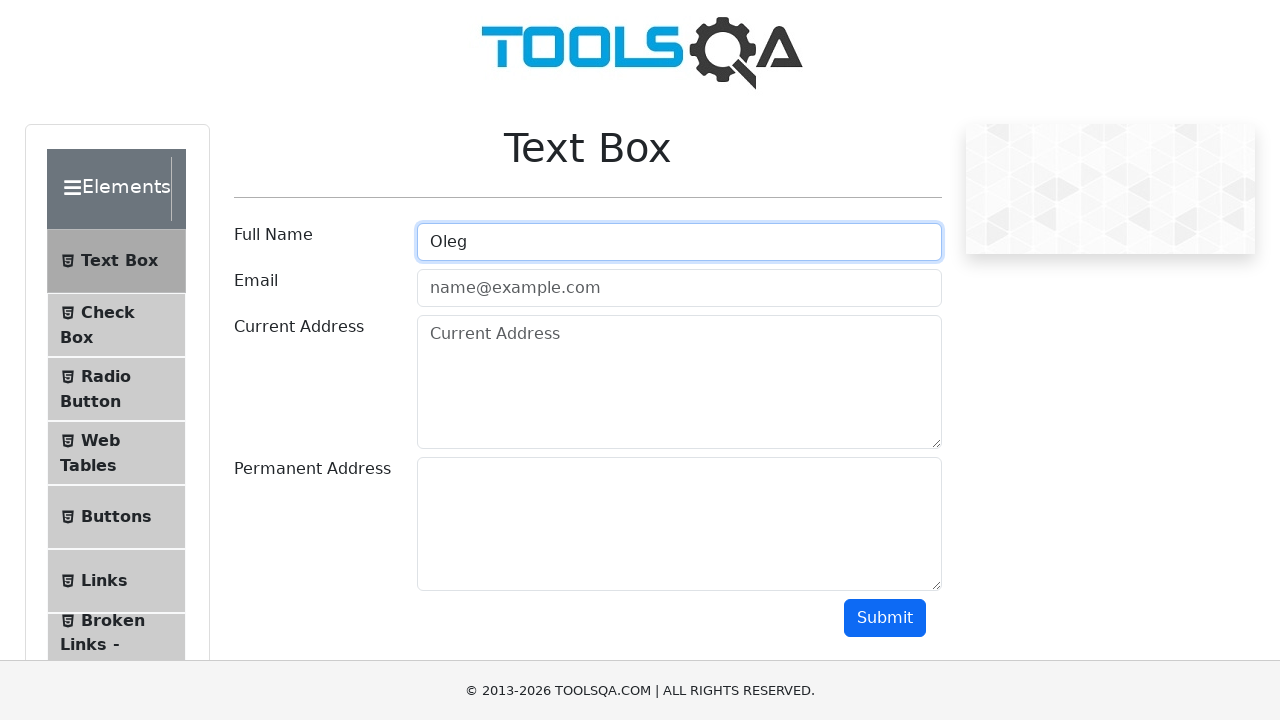

Output name field appeared after submission
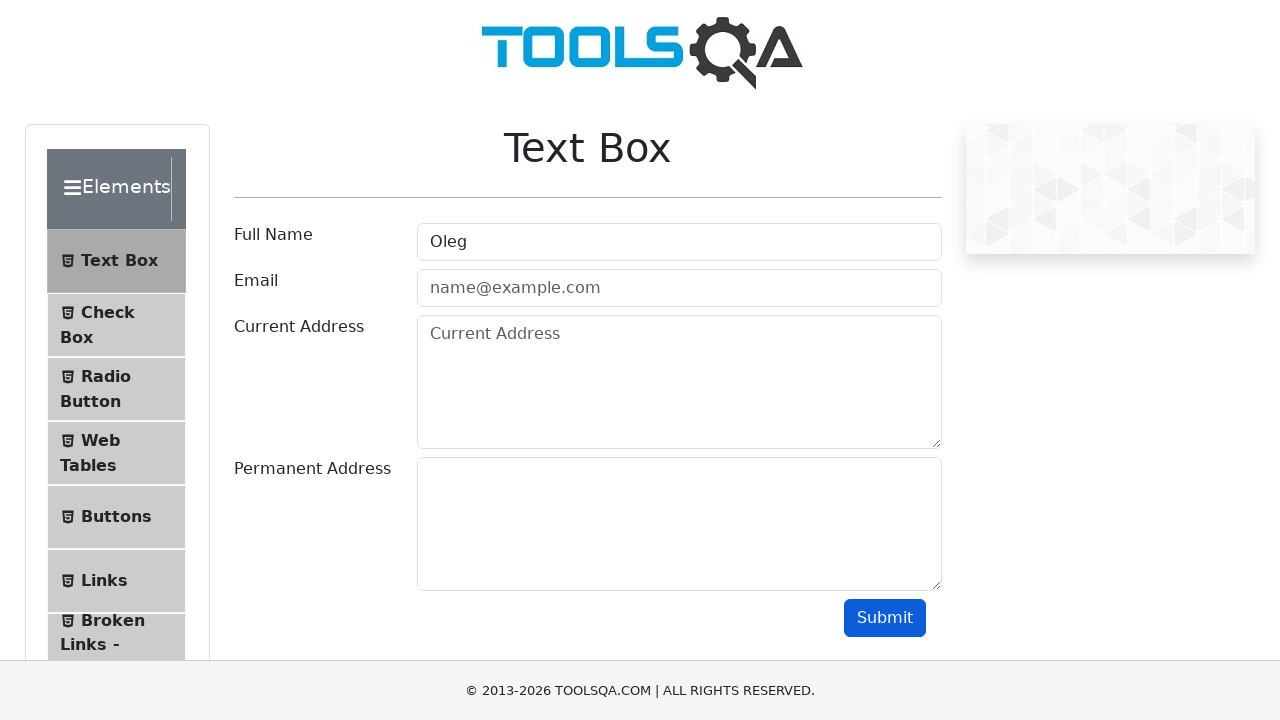

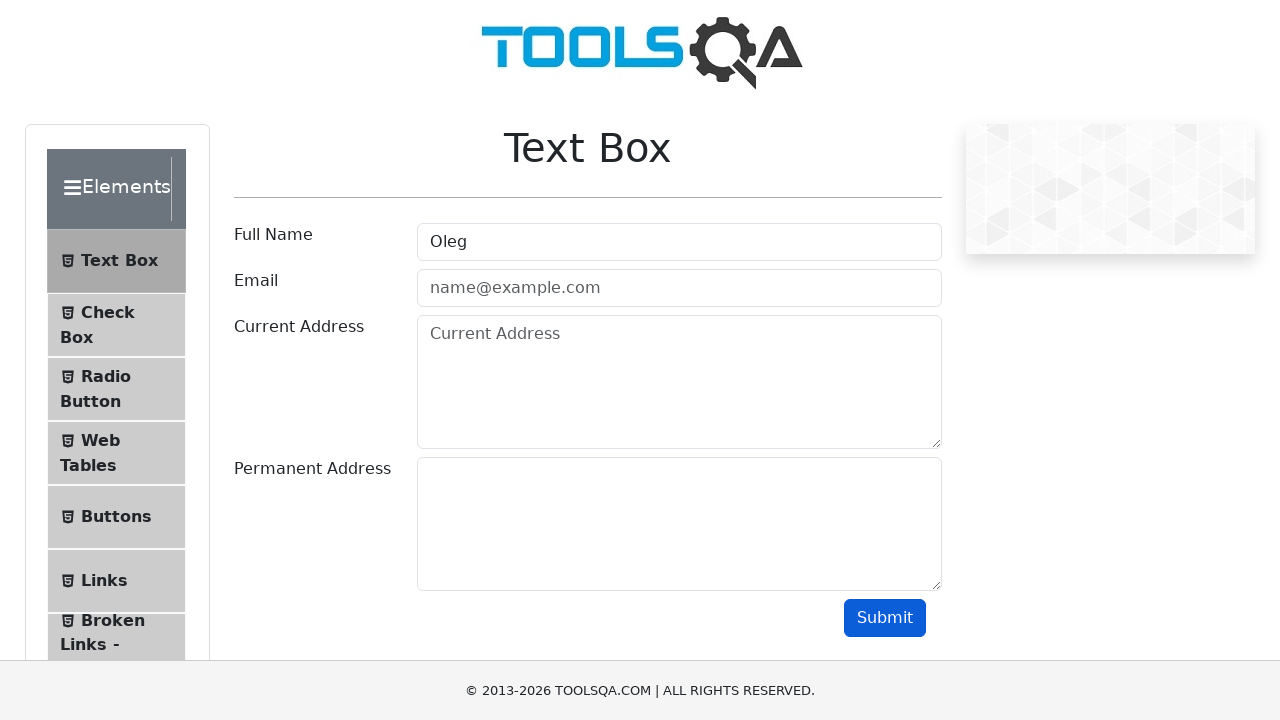